Tests jQuery UI drag and drop functionality by dragging an element to a target drop zone within an iframe

Starting URL: https://jqueryui.com/droppable/

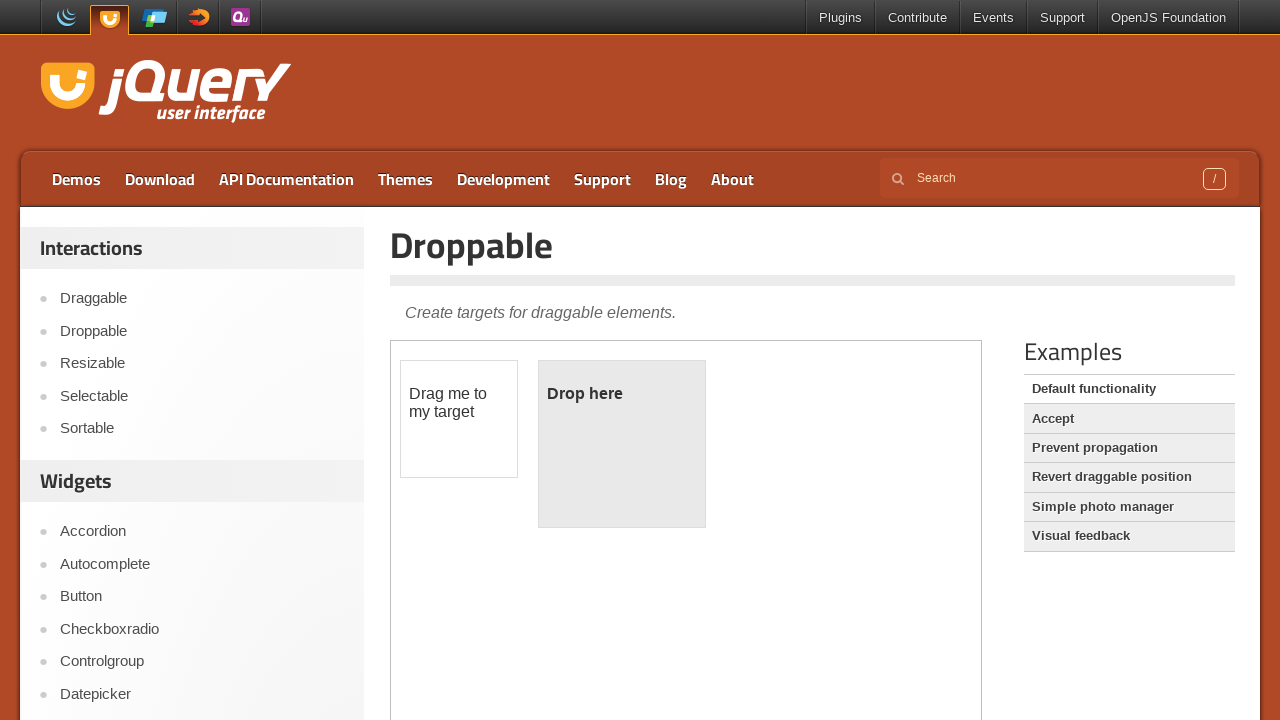

Located the demo iframe containing jQuery UI droppable example
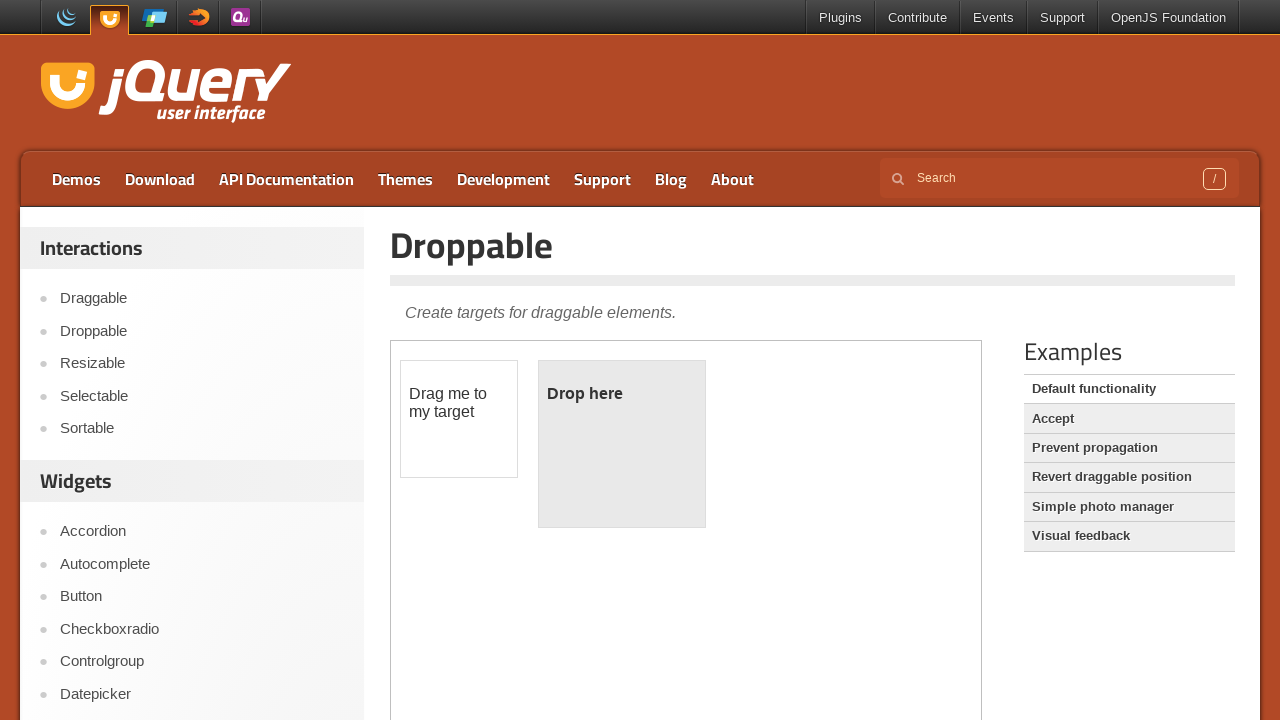

Located the draggable element with text 'Drag me to my target'
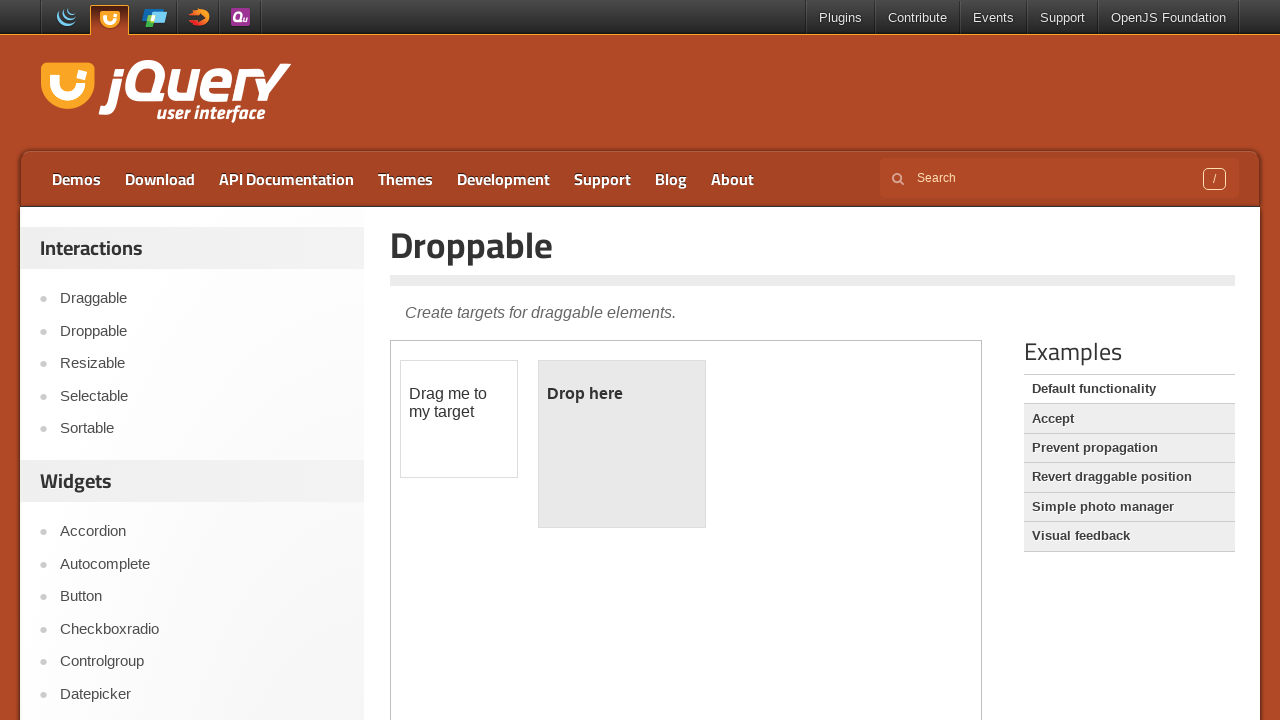

Located the droppable target drop zone
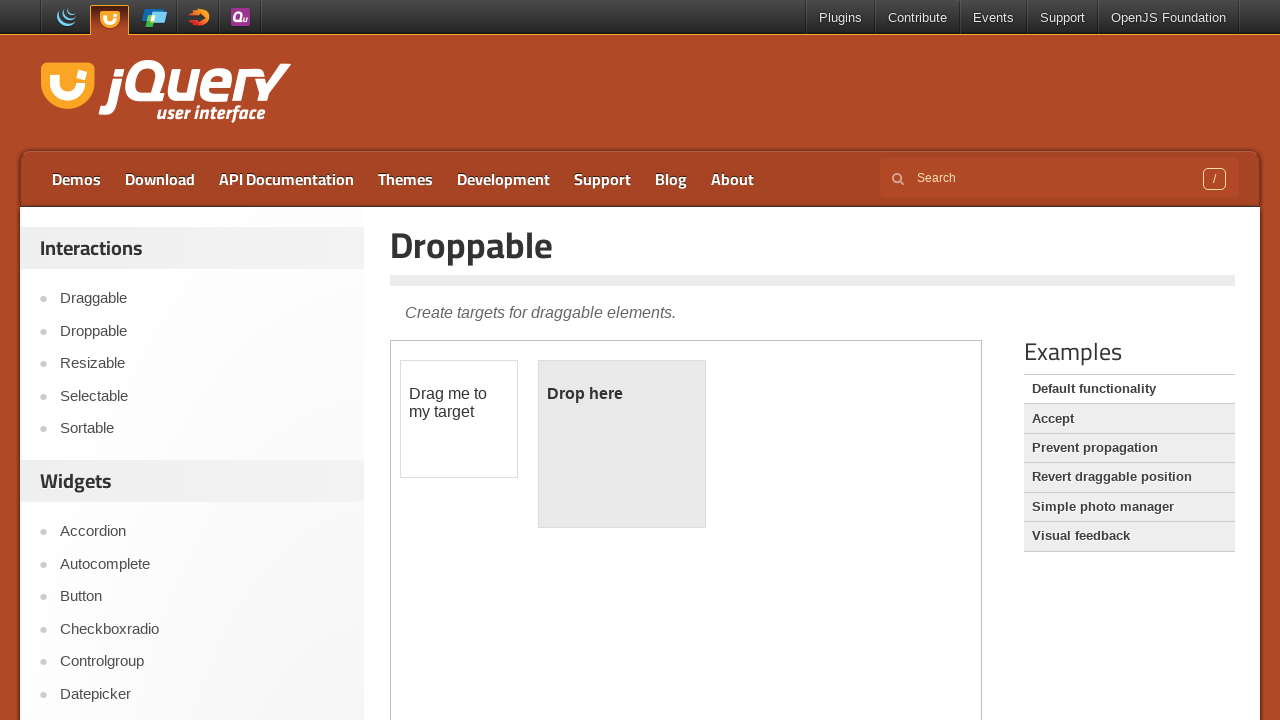

Dragged the element to the drop zone target at (622, 444)
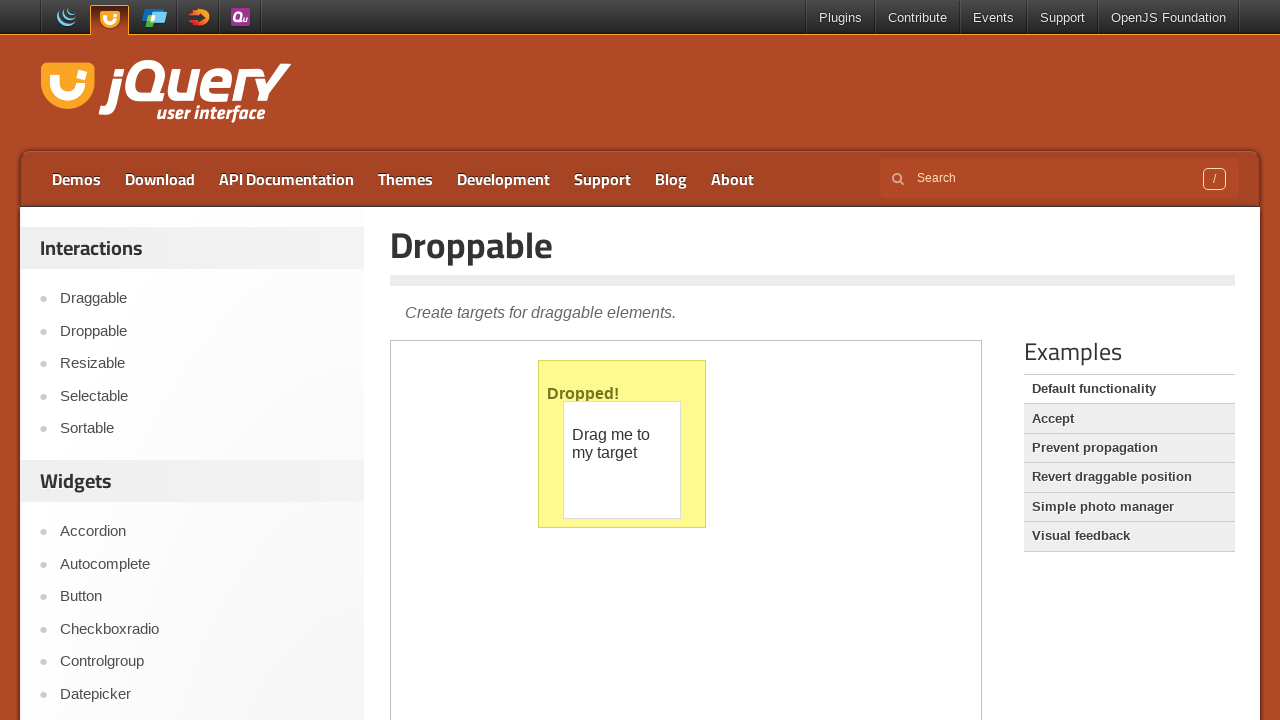

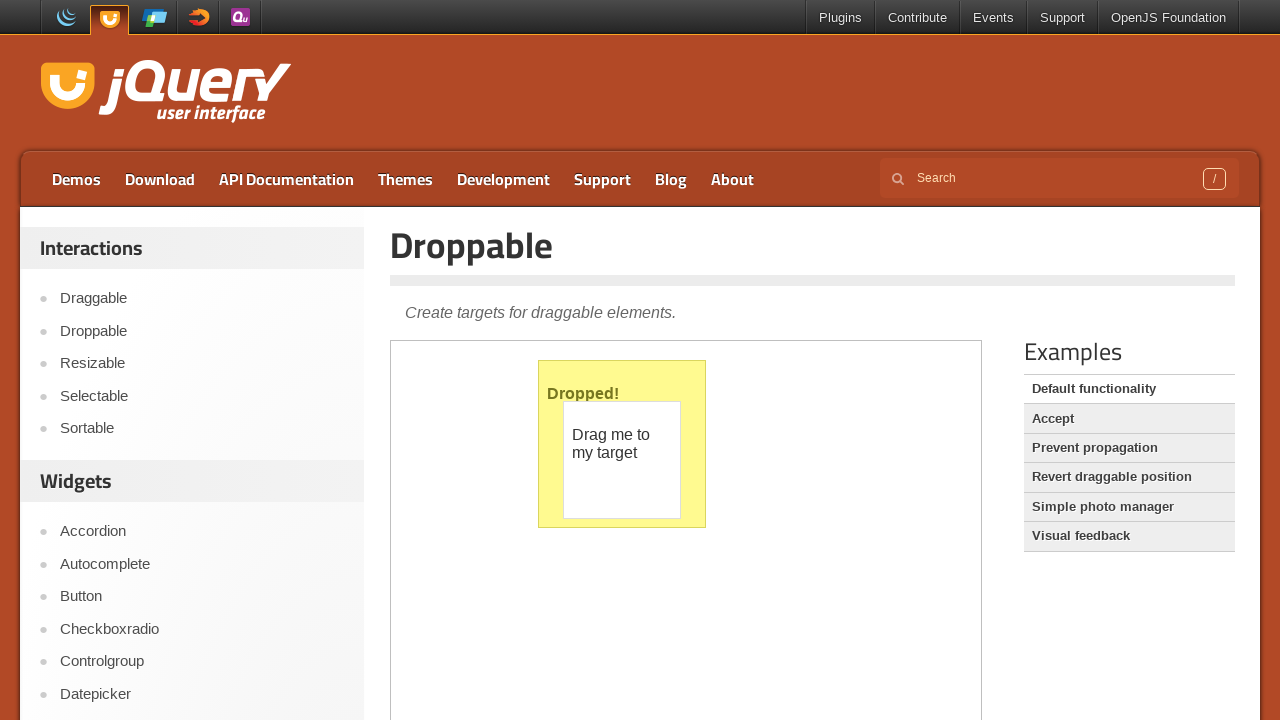